Tests JavaScript confirm alert handling by scrolling down, clicking a confirm button, accepting the alert, and verifying the confirmation result text is displayed

Starting URL: https://demoqa.com/alerts

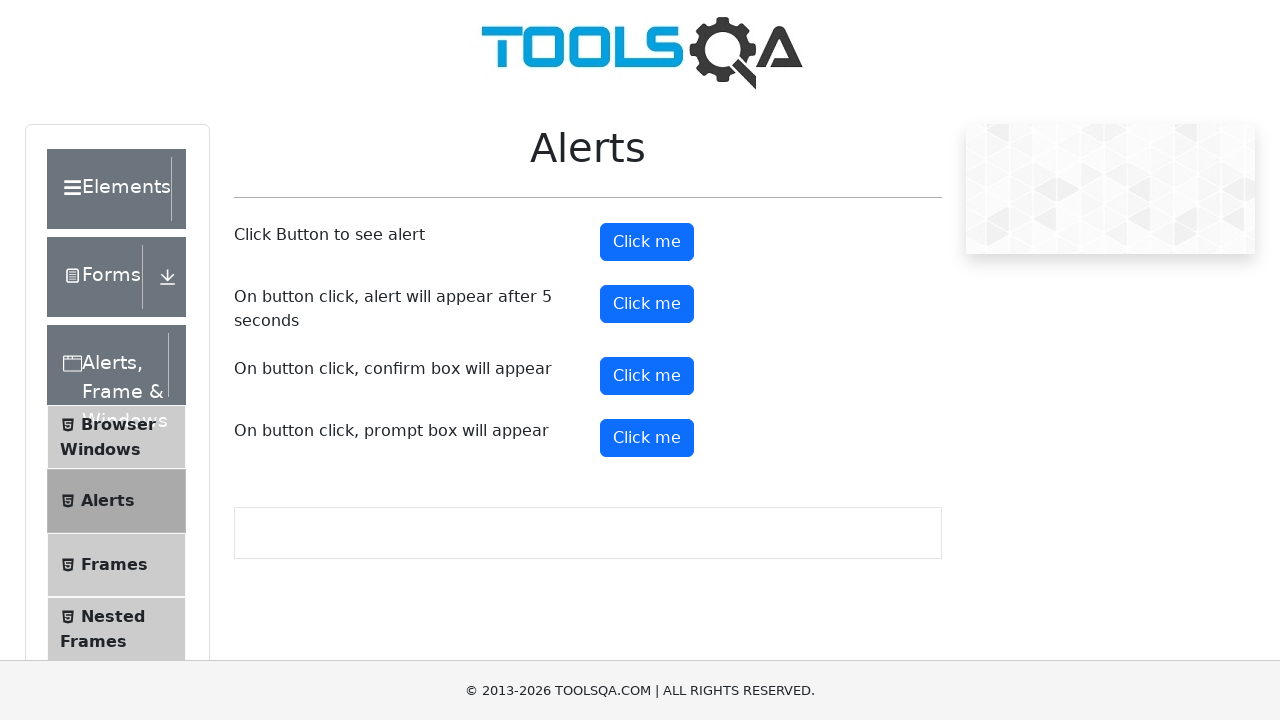

Scrolled down 500 pixels to reveal confirm button
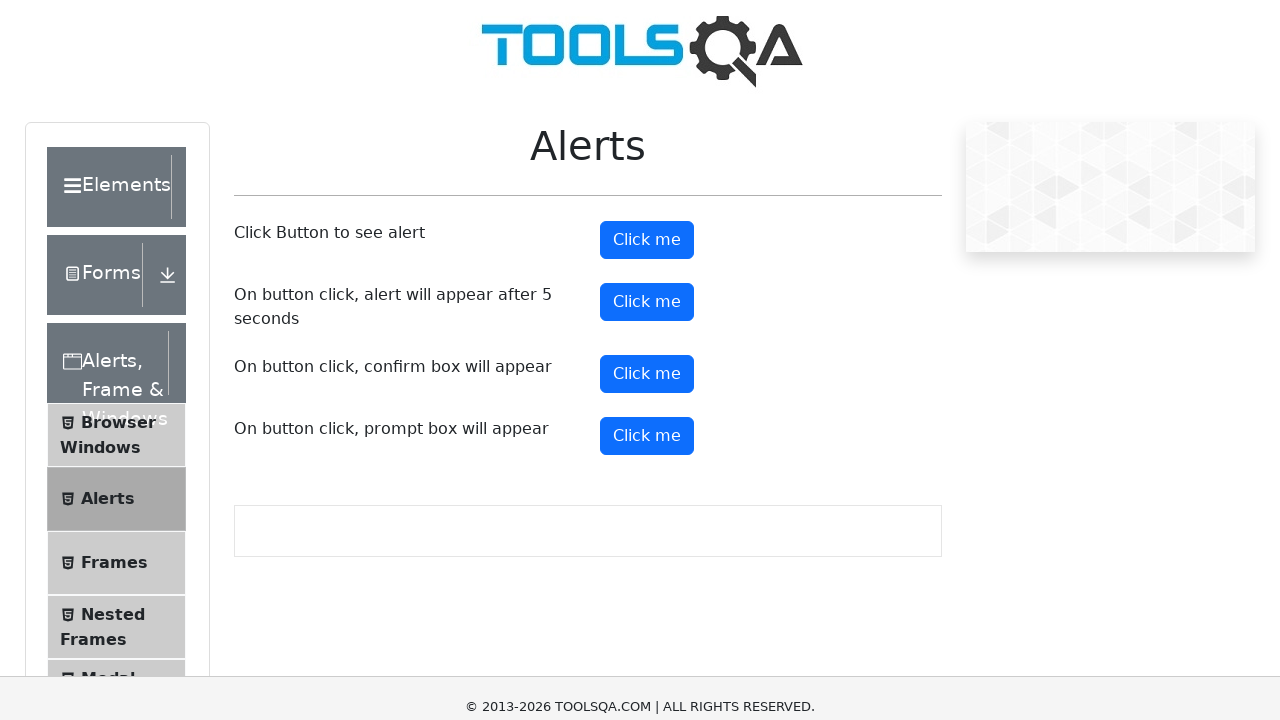

Registered dialog handler to accept confirm alerts
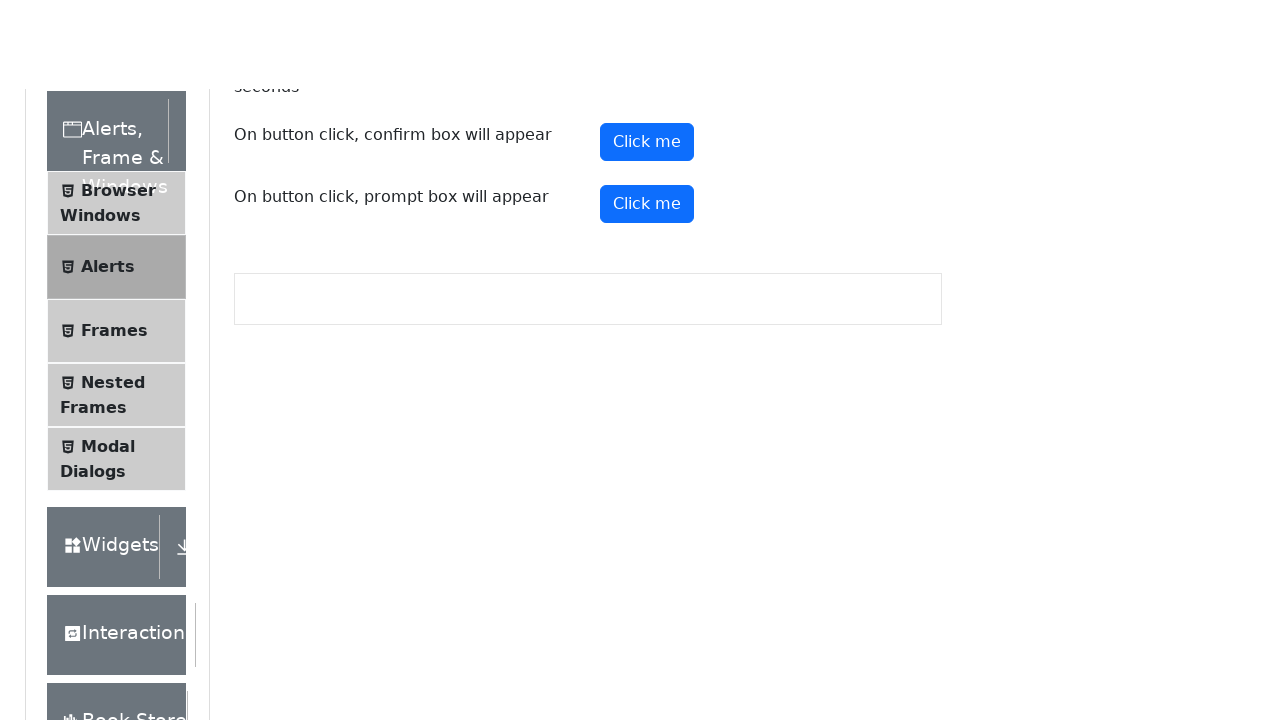

Clicked confirm button to trigger JavaScript alert at (647, 19) on #confirmButton
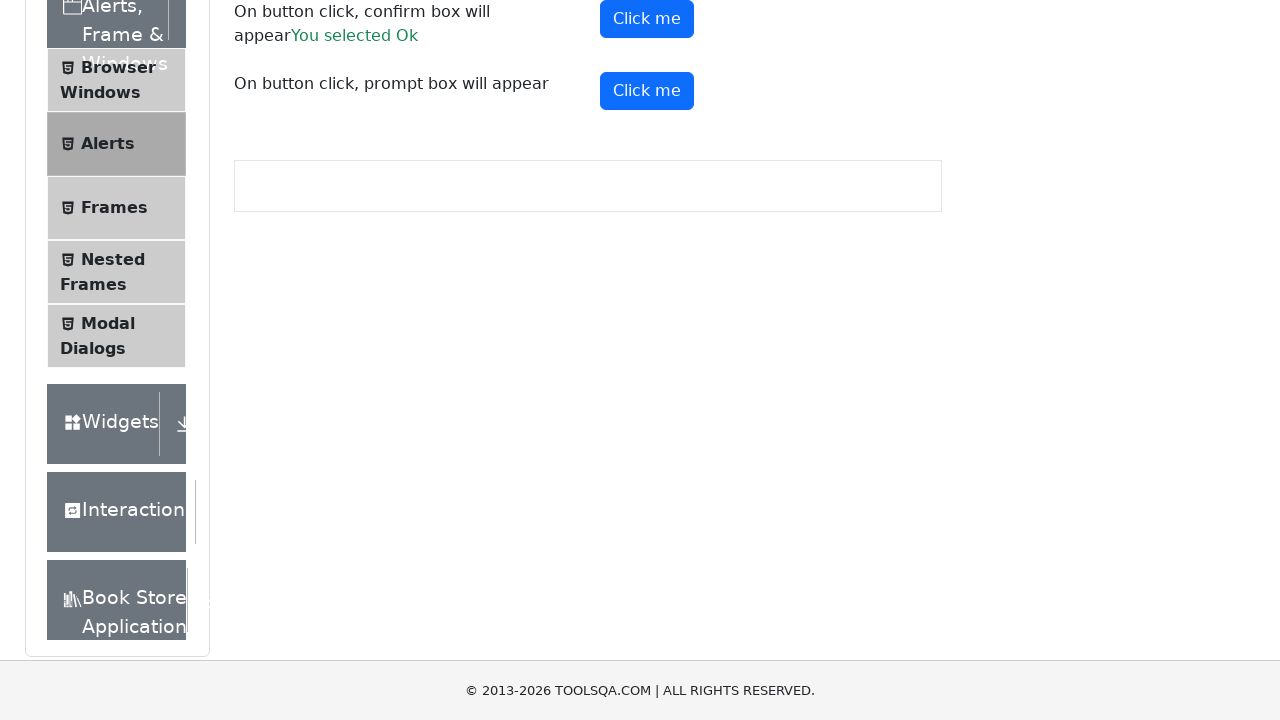

Confirmation result text appeared on page
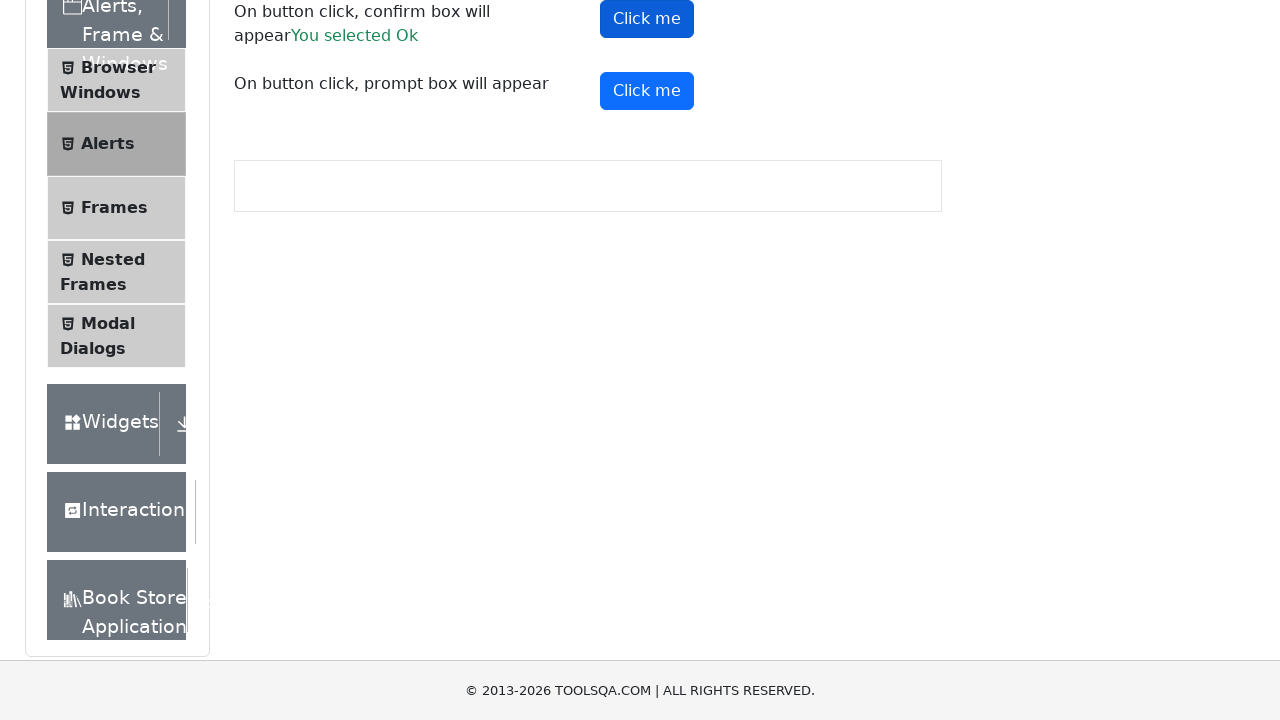

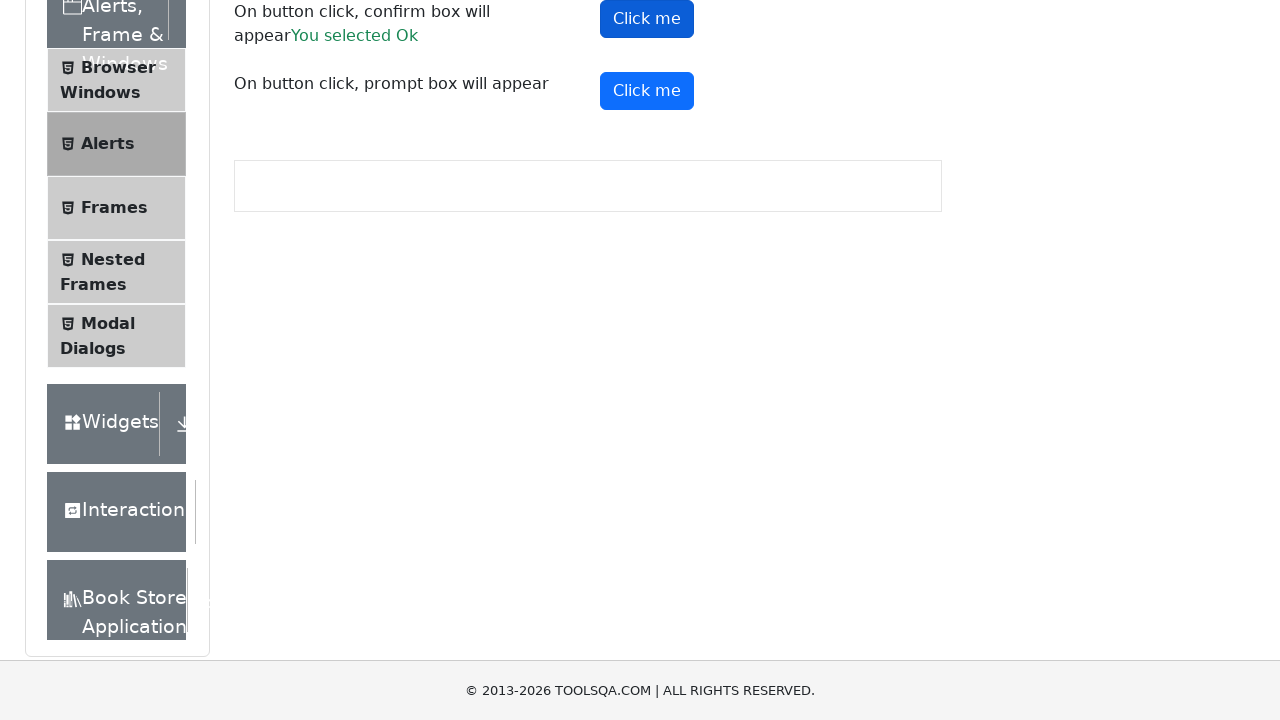